Tests the student registration form by filling in personal details (name, email, gender, phone), selecting subjects and hobbies, uploading a picture, selecting state/city, and verifying the submission confirmation modal displays correct information.

Starting URL: https://demoqa.com/automation-practice-form

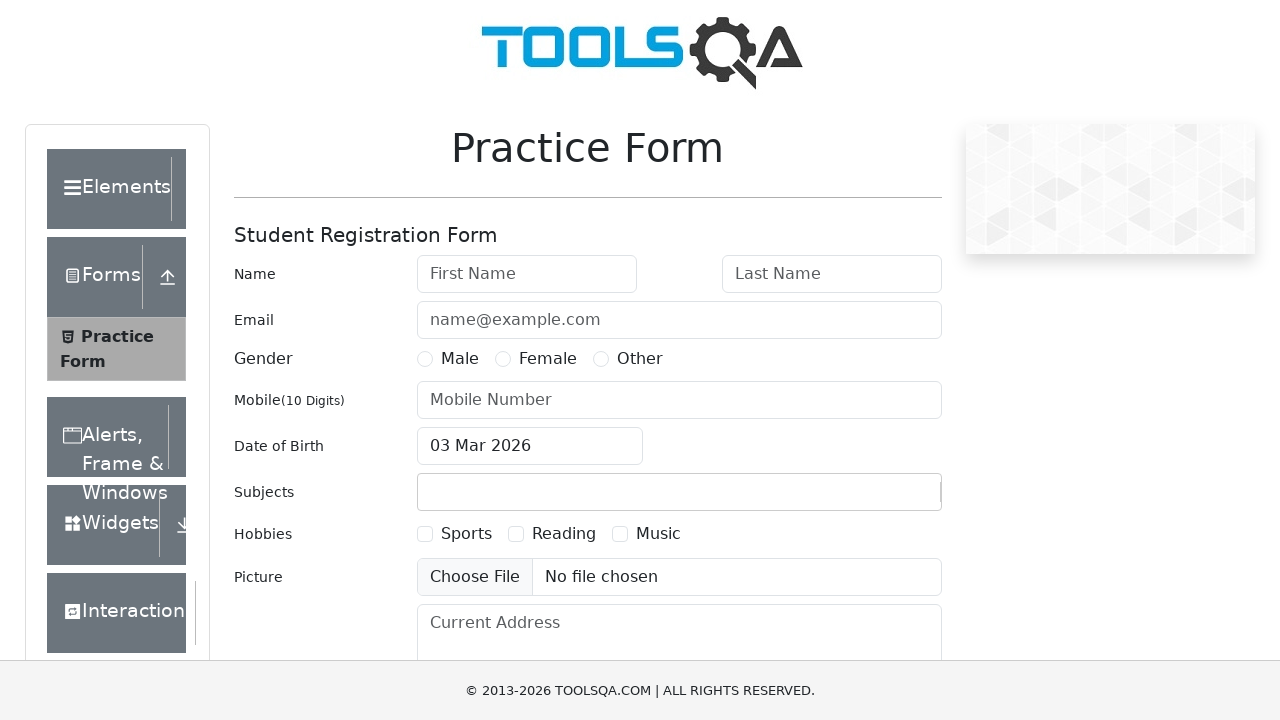

Filled first name field with 'marco' on #firstName
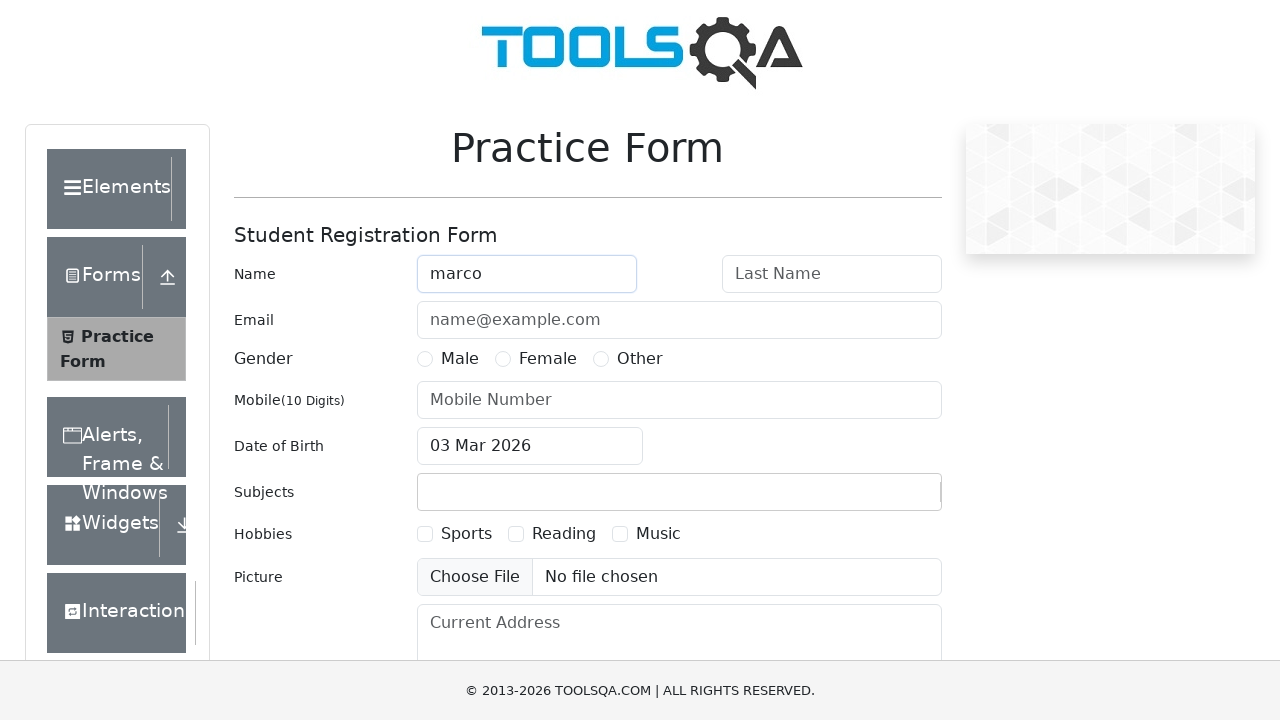

Filled last name field with 'flint' on #lastName
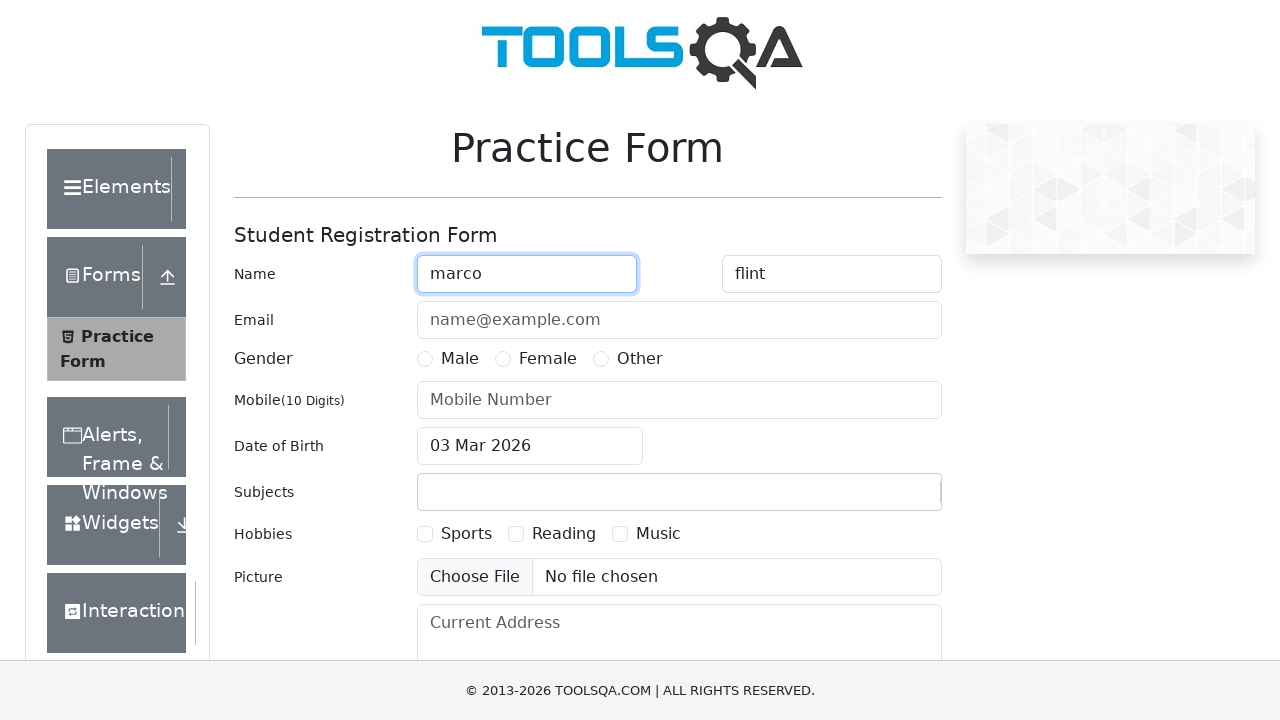

Filled email field with 'flinto@gmail.com' on #userEmail
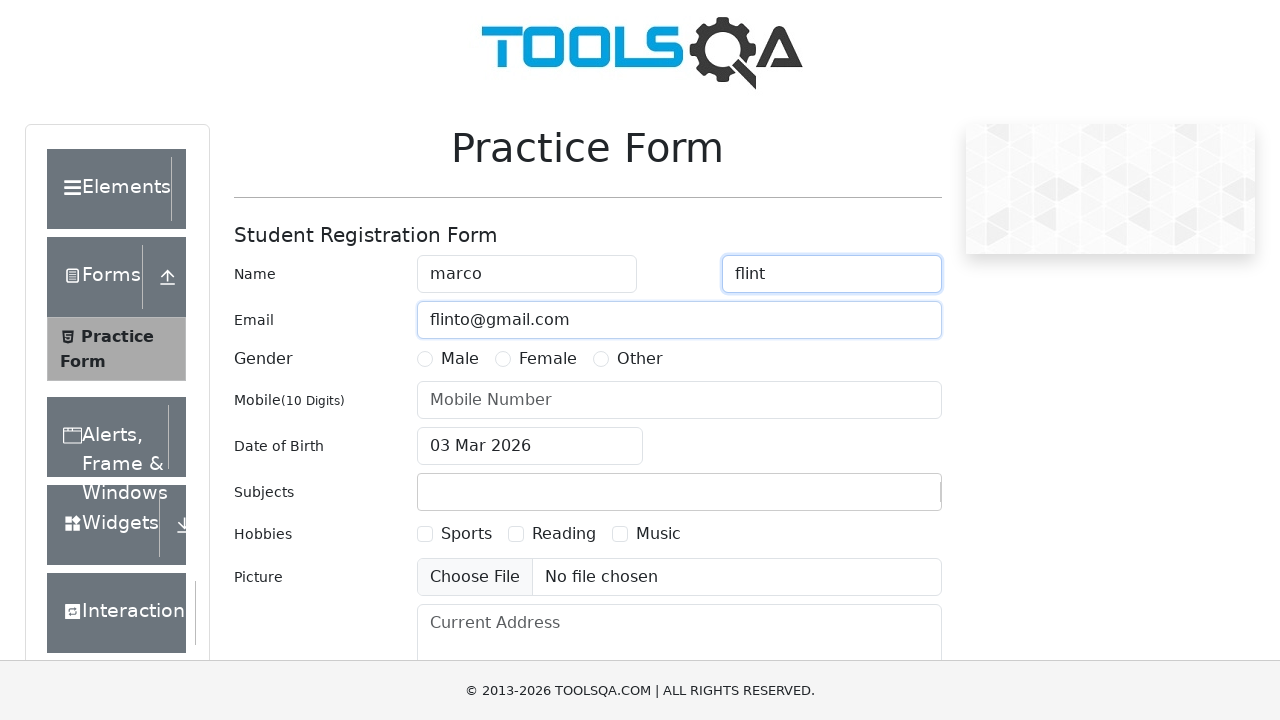

Selected gender 'Male' at (460, 359) on label:text('Male')
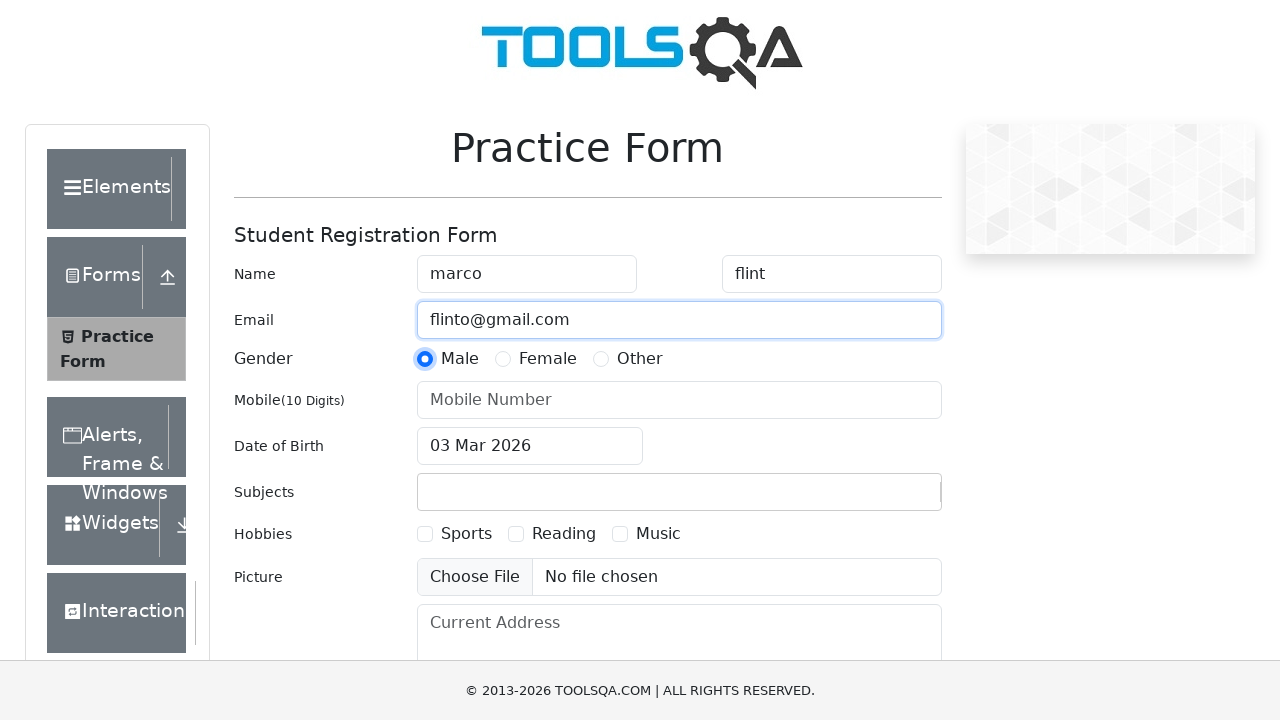

Filled phone number field with '1234567890' on #userNumber
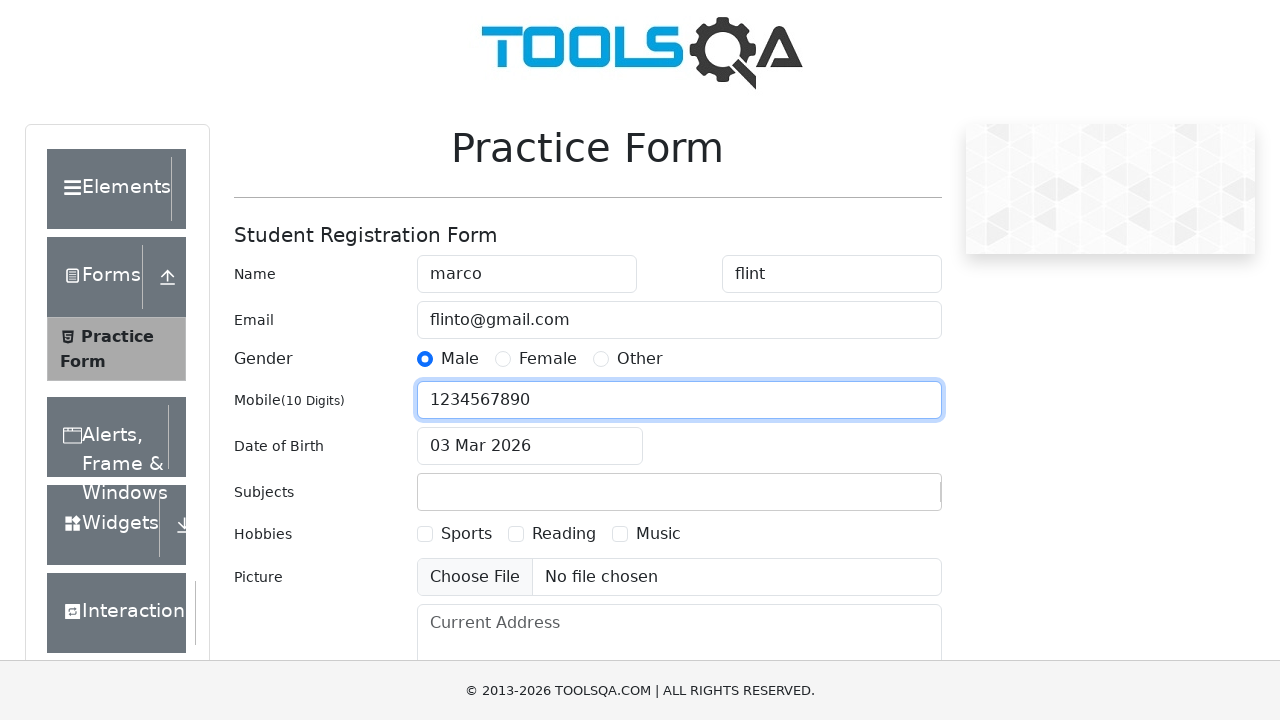

Filled date of birth field with '04 Sep 2025' on #dateOfBirthInput
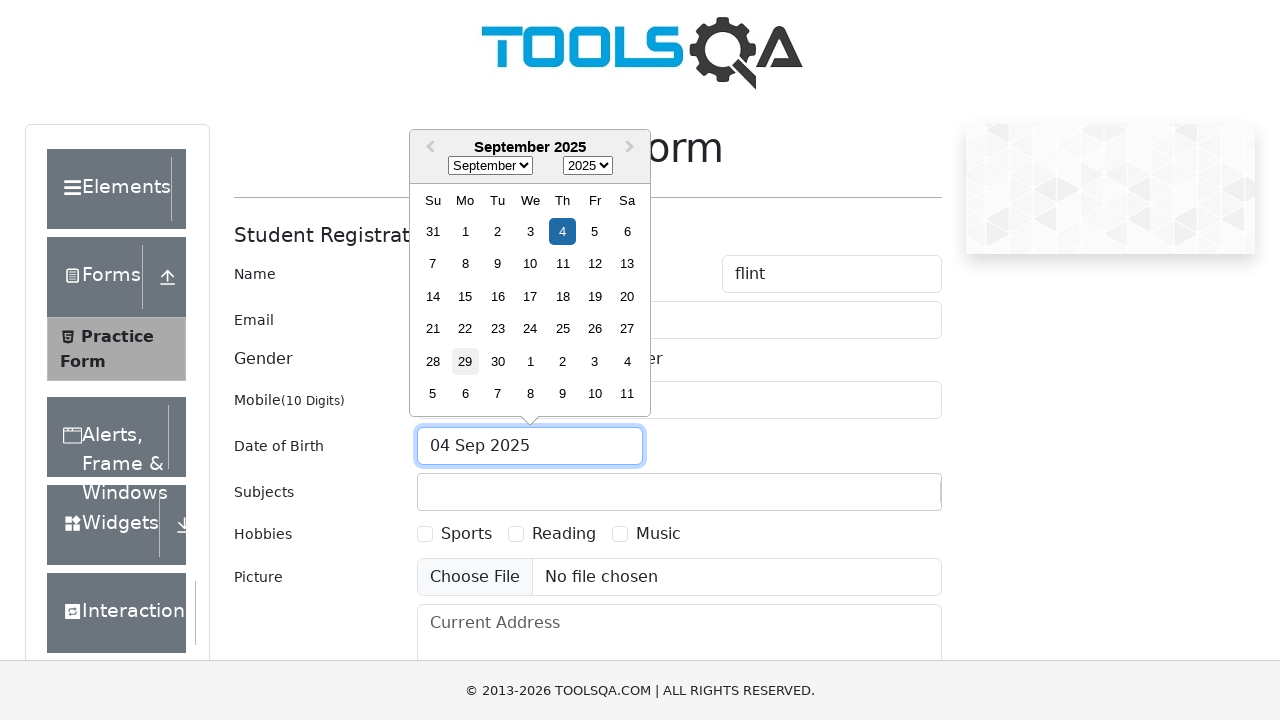

Pressed Escape key to close date picker
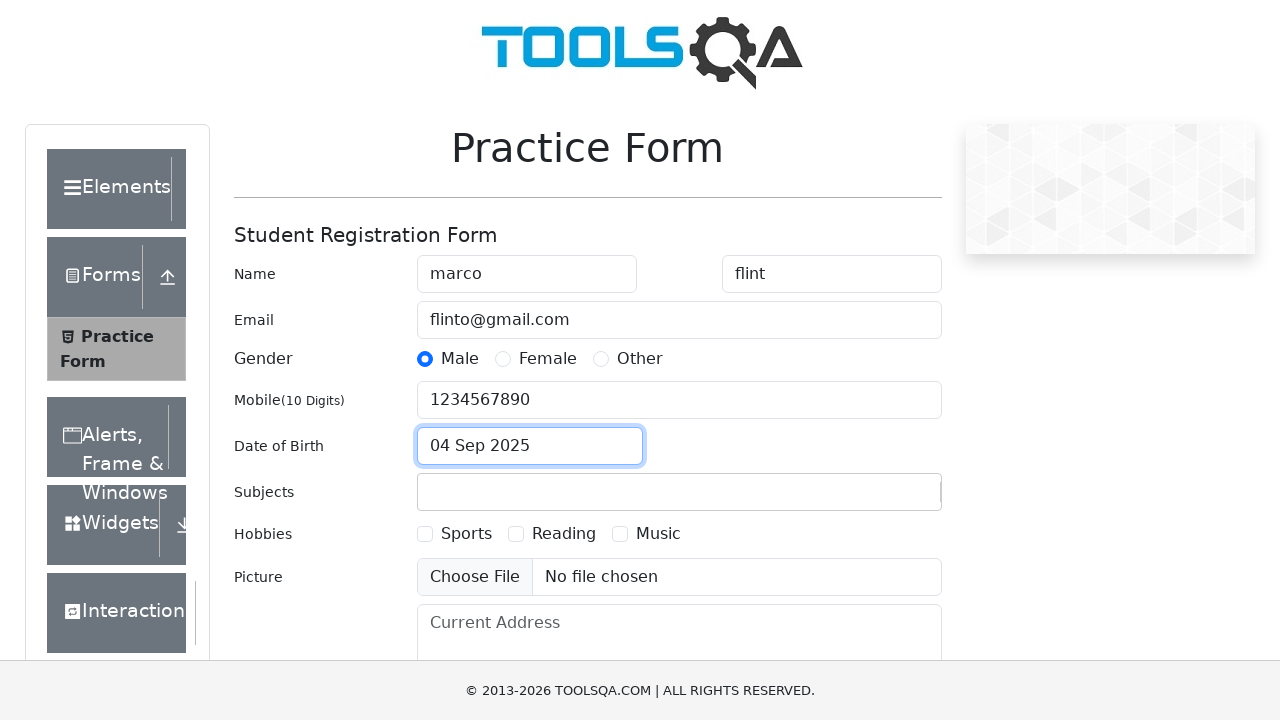

Typed 'Computer Science' in subjects field on #subjectsInput
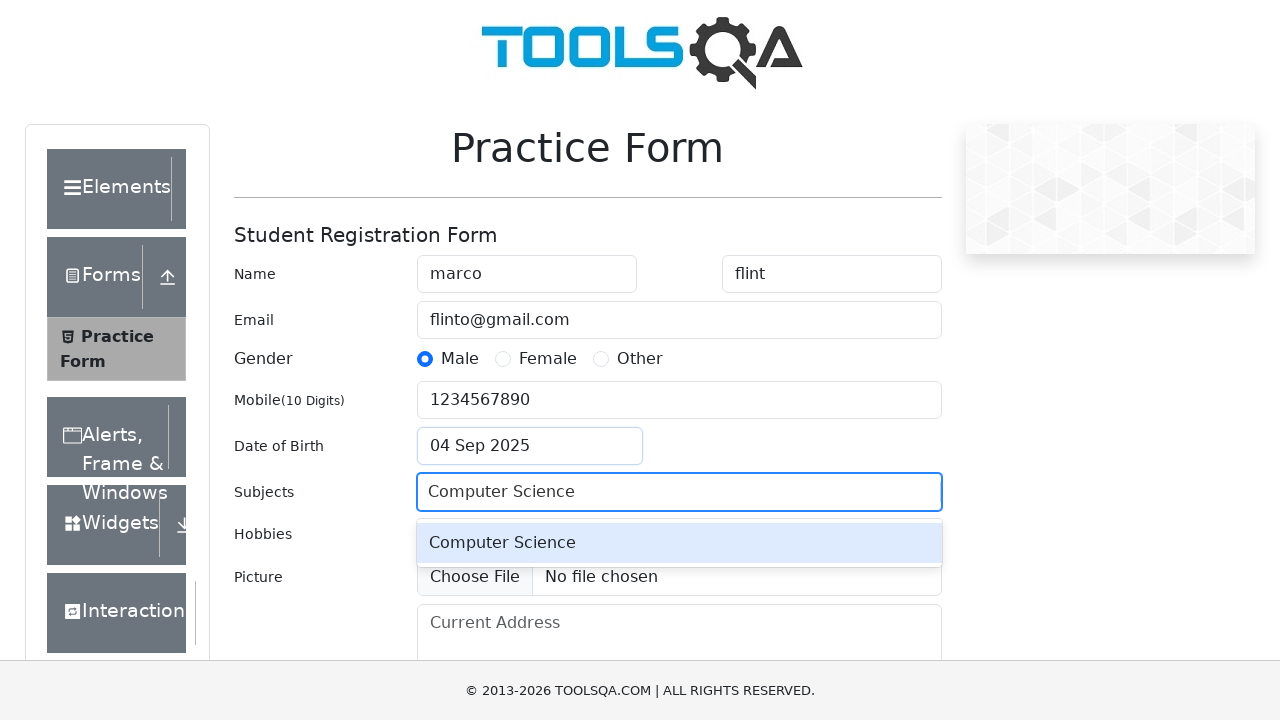

Waited for 'Computer Science' dropdown option to appear
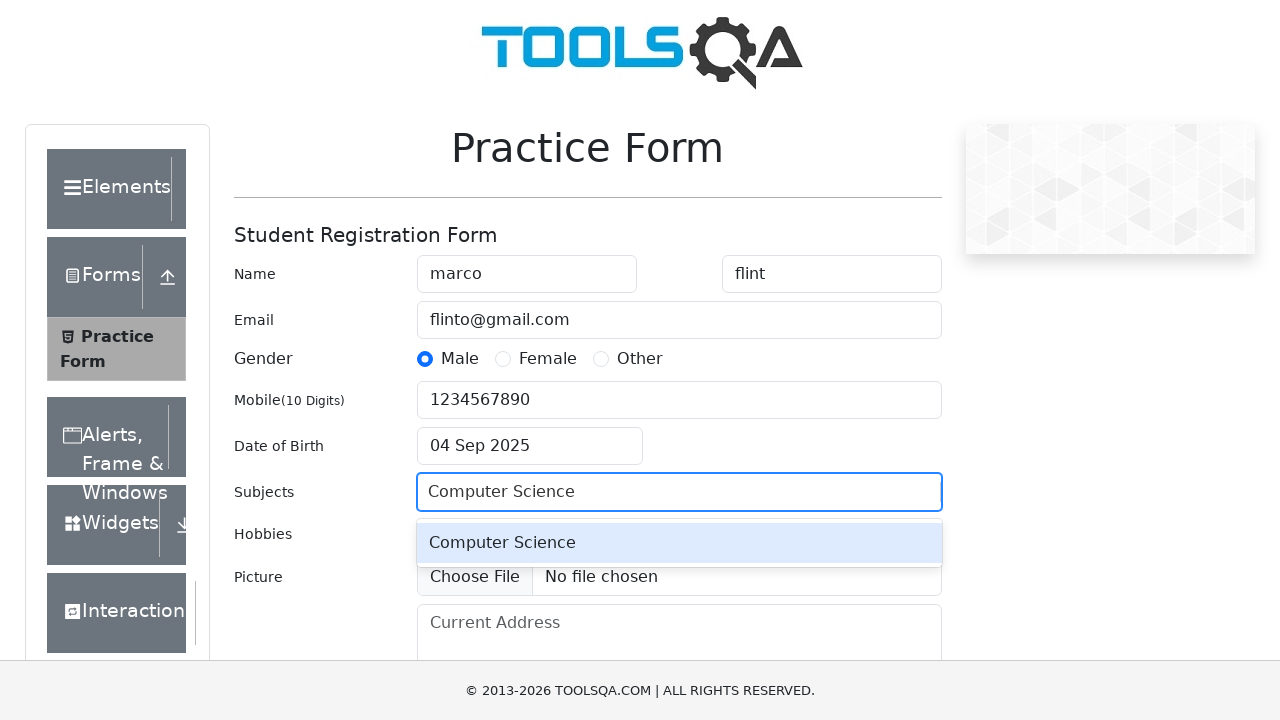

Selected 'Computer Science' from dropdown at (679, 543) on div[id*='react-select']:has-text('Computer Science')
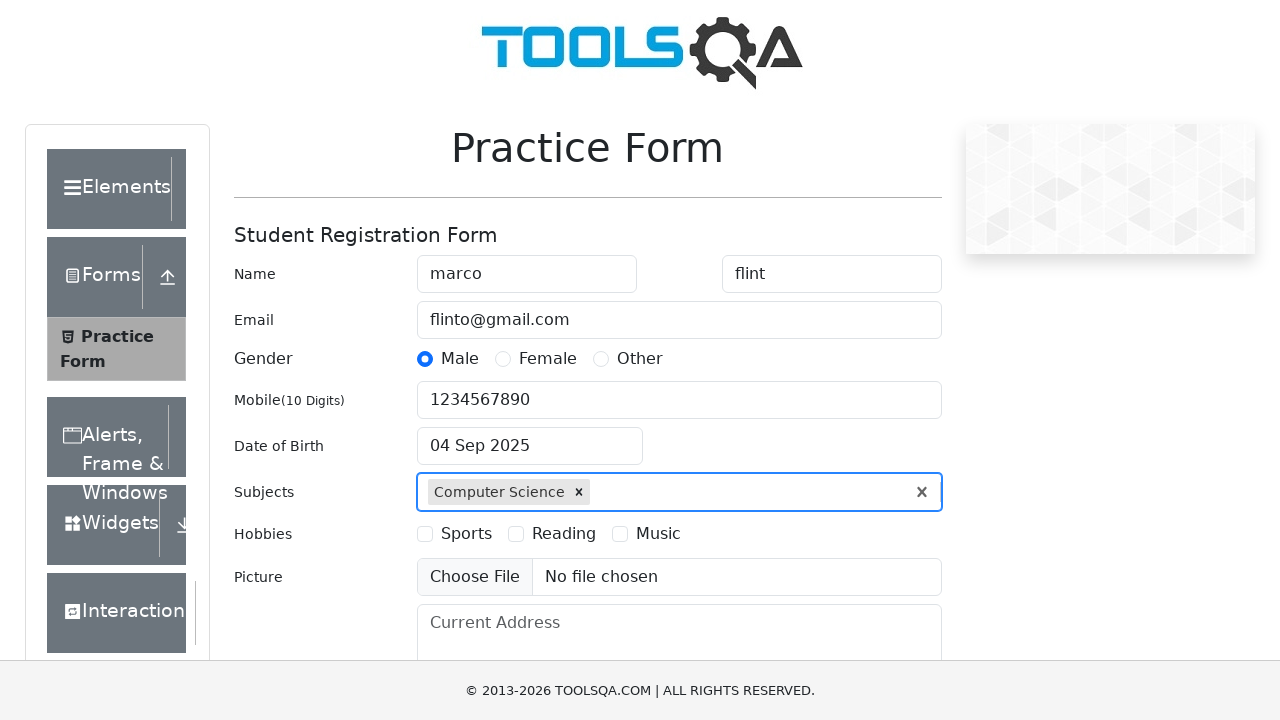

Selected hobby 'Music' at (658, 534) on label:text('Music')
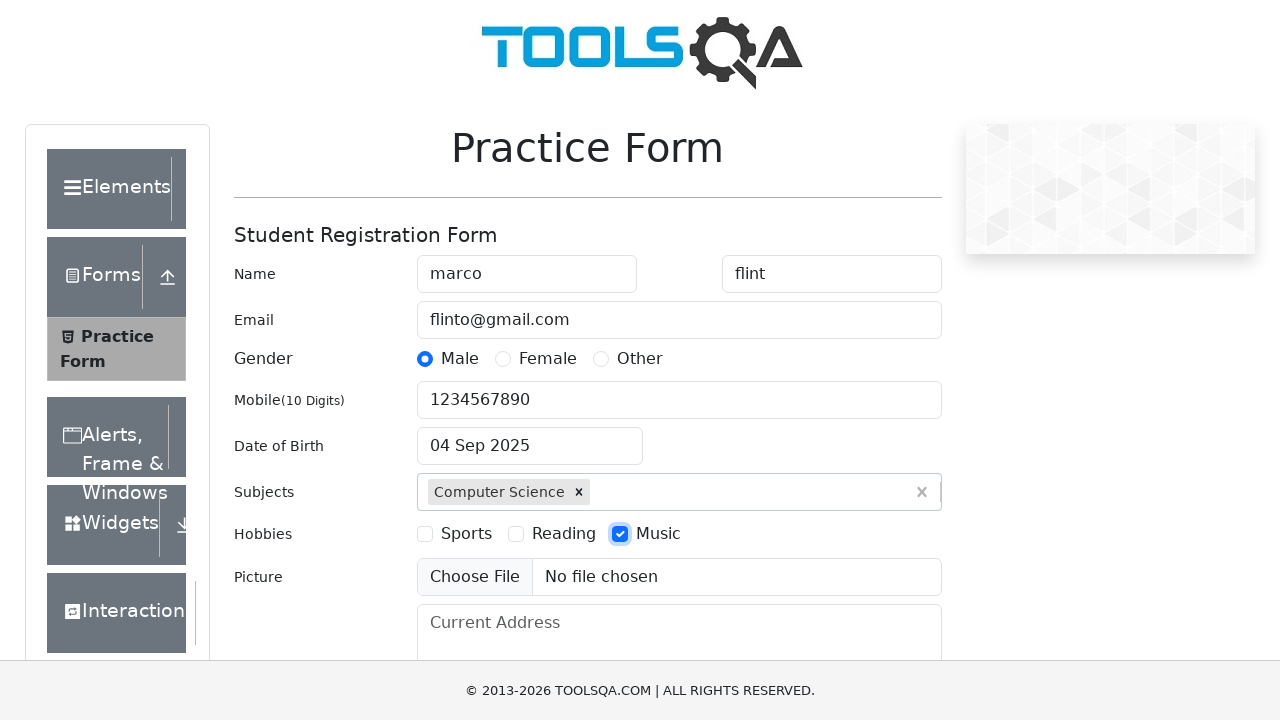

Filled current address field with 'Bangalore' on #currentAddress
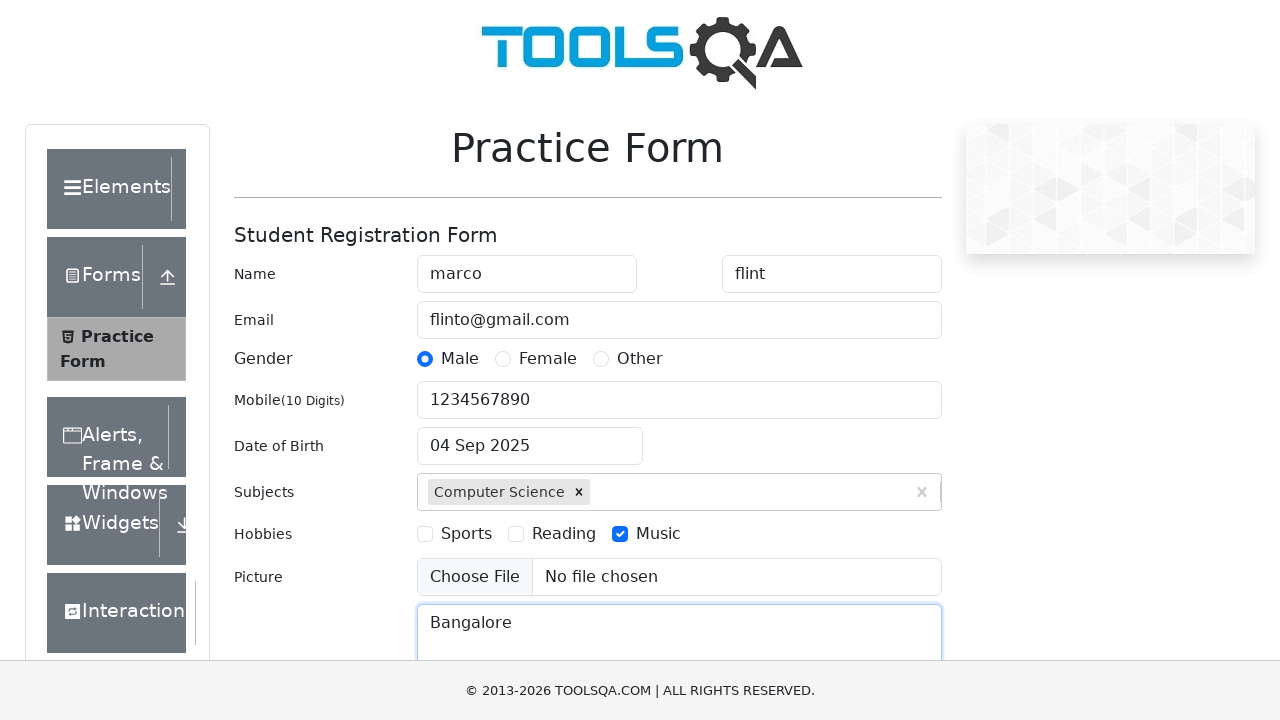

Scrolled down 300 pixels to reveal state/city dropdowns
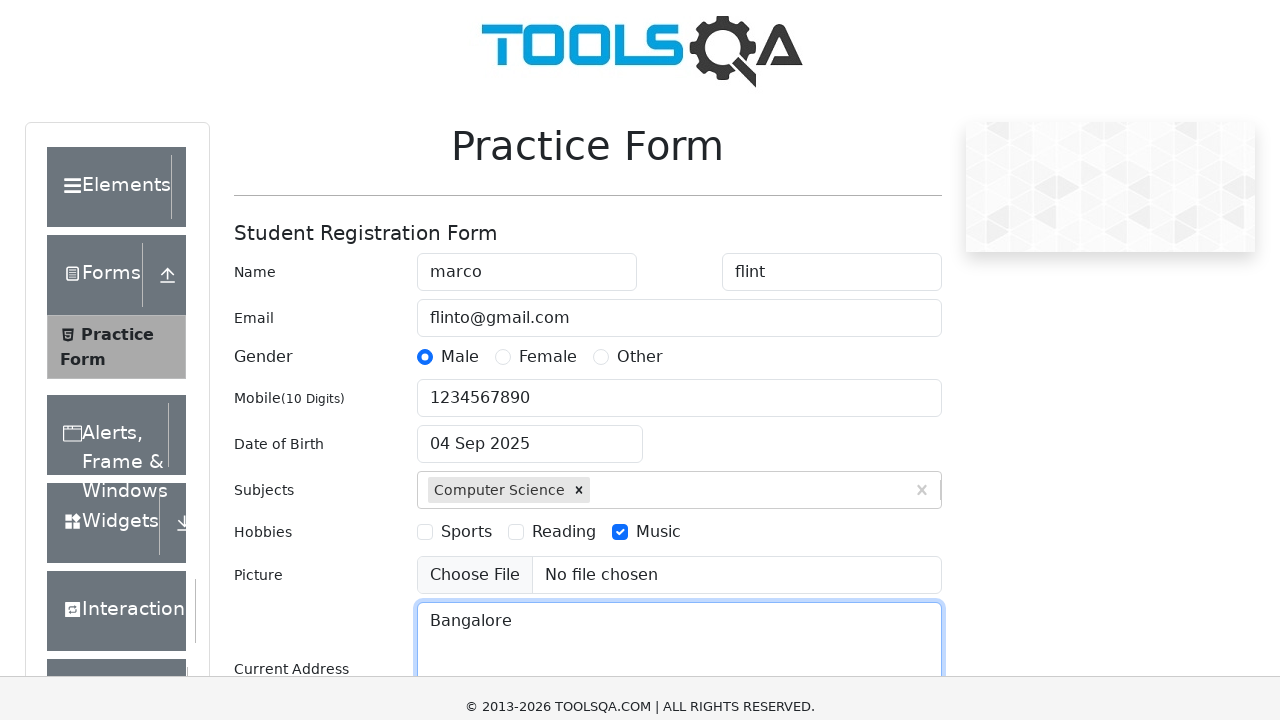

Clicked state dropdown to open options at (527, 465) on #state
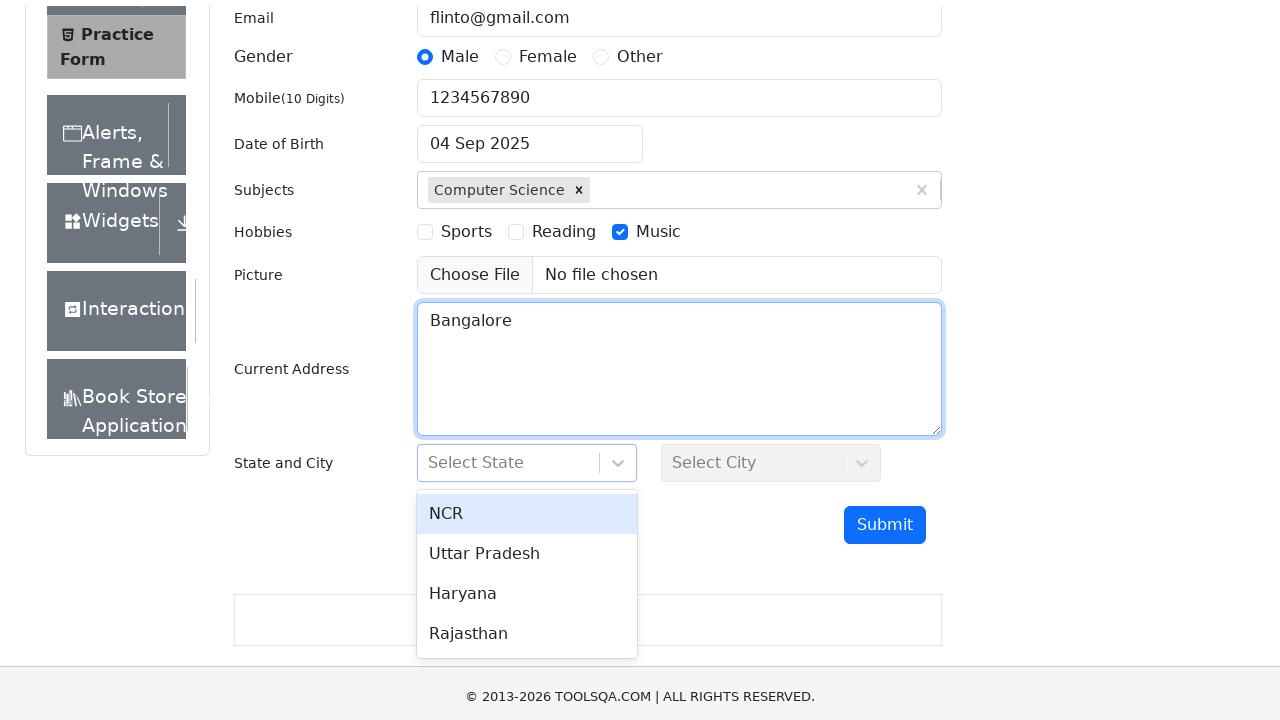

Waited for 'Rajasthan' option to appear in state dropdown
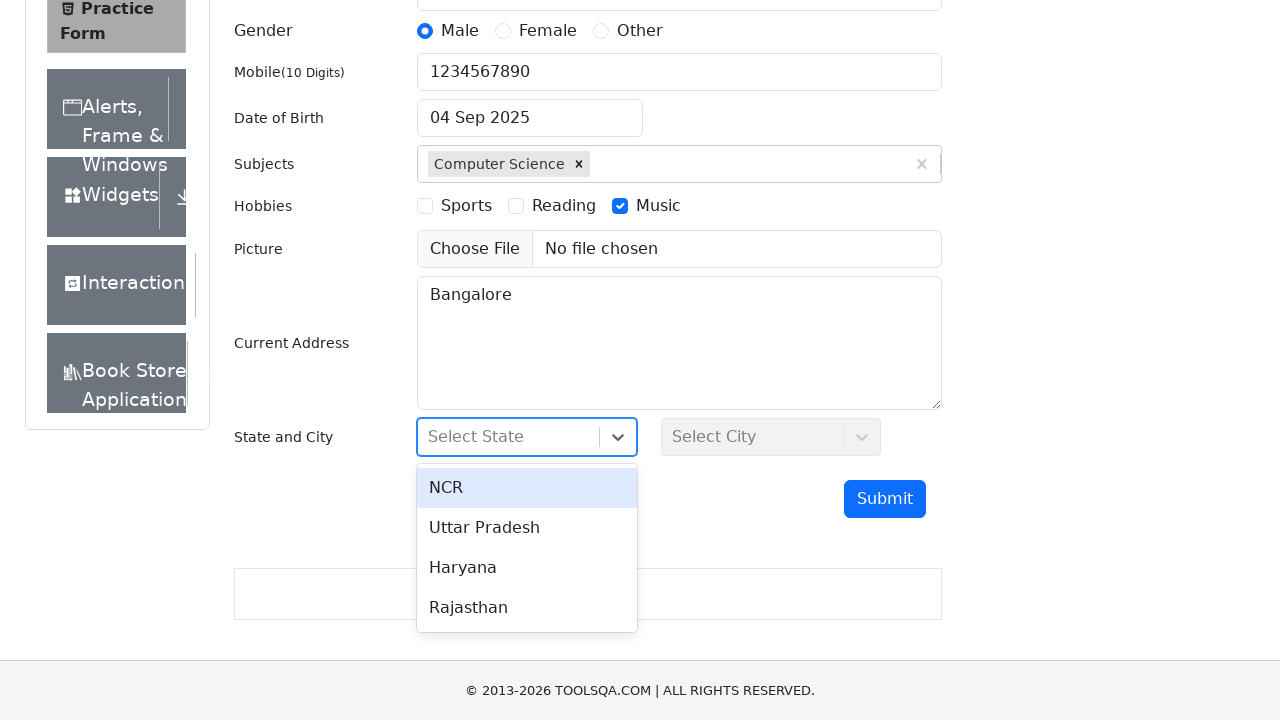

Selected 'Rajasthan' from state dropdown at (527, 608) on div:text('Rajasthan')
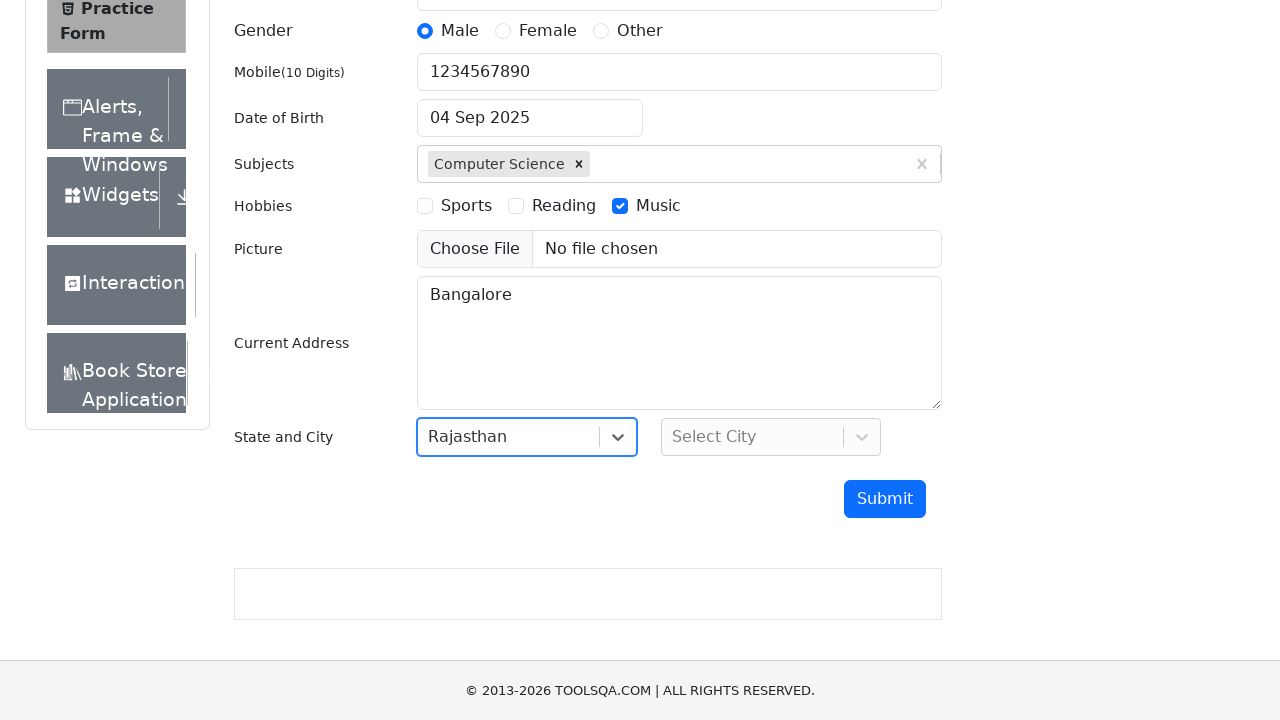

Clicked city dropdown to open options at (771, 437) on #city
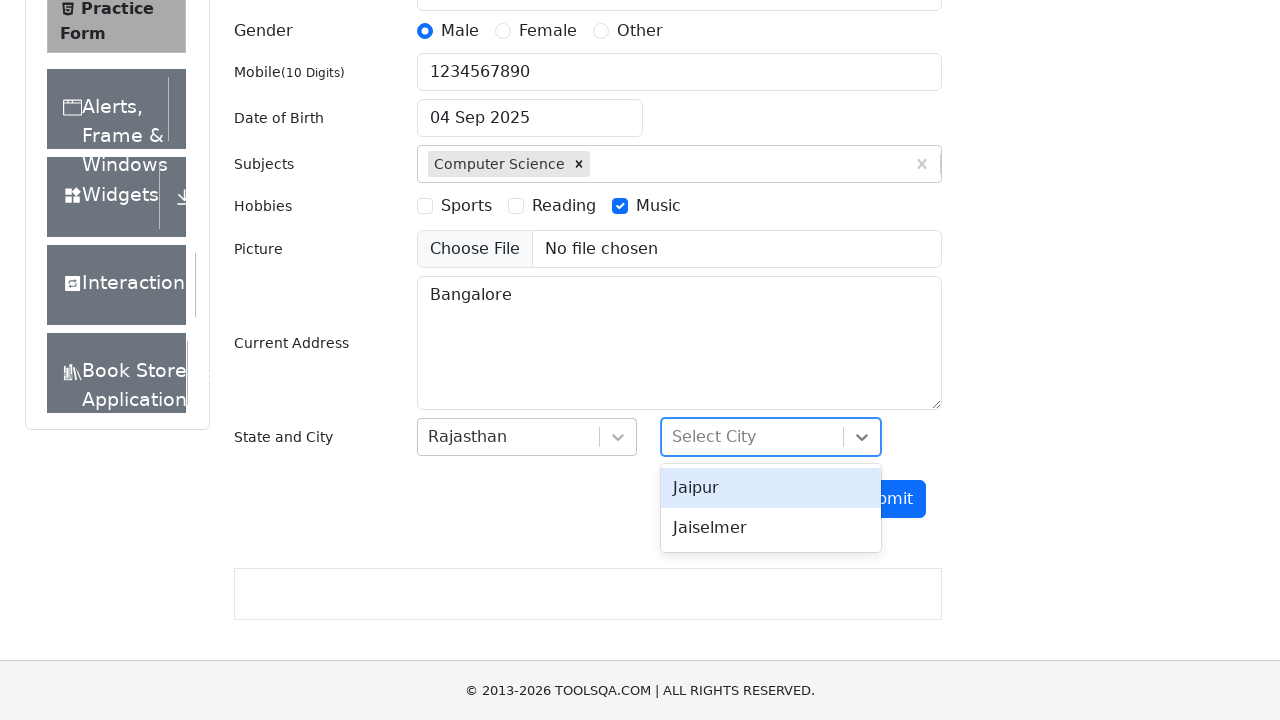

Waited for 'Jaipur' option to appear in city dropdown
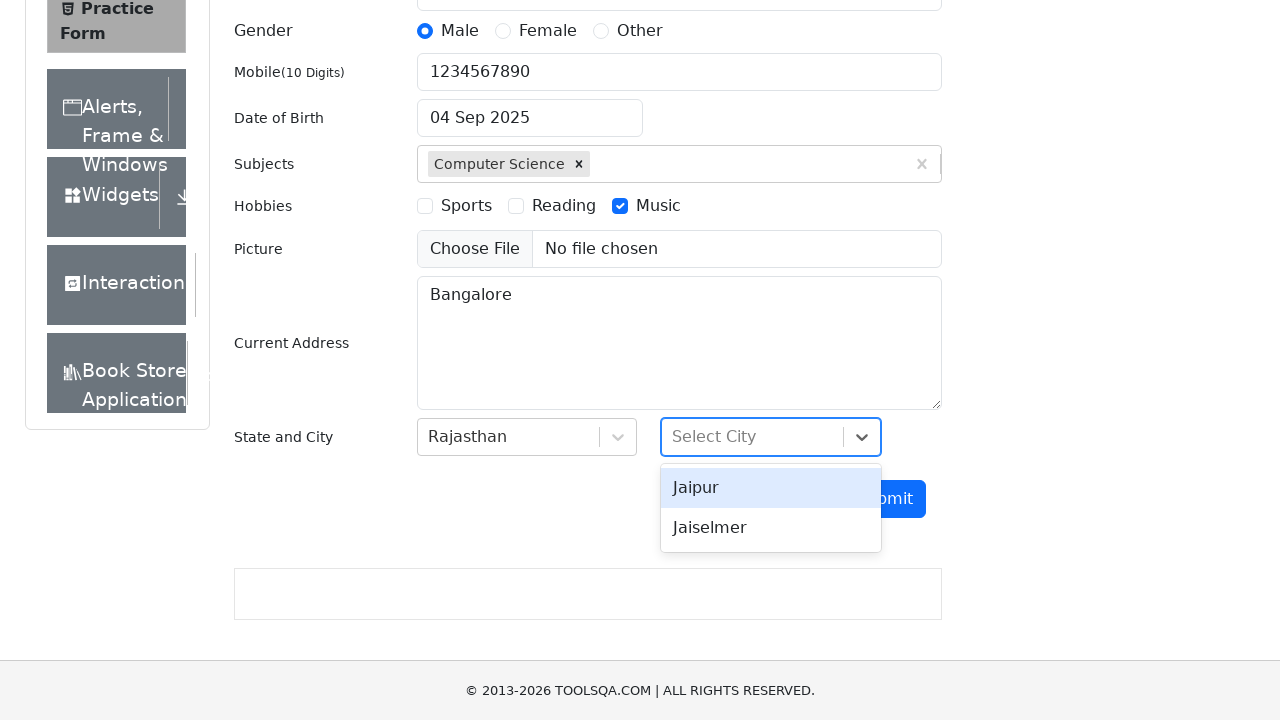

Selected 'Jaipur' from city dropdown at (771, 488) on div:text('Jaipur')
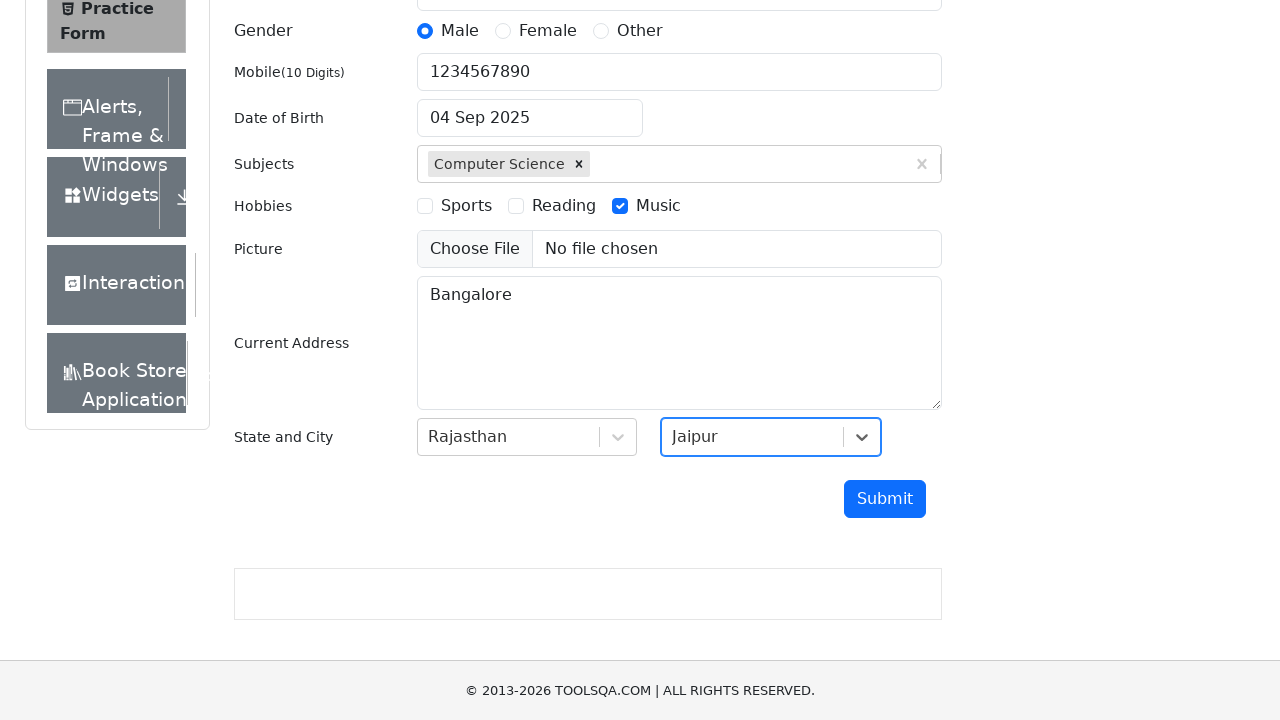

Scrolled submit button into view
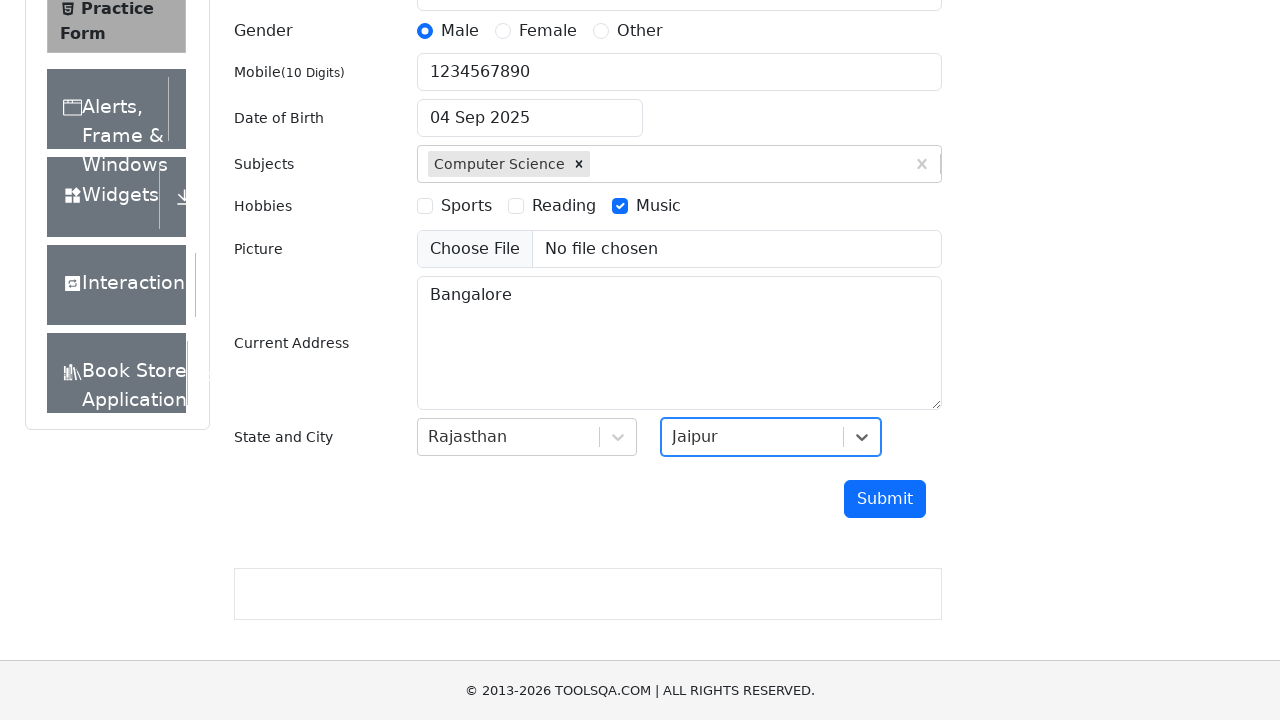

Clicked submit button to submit the registration form at (885, 499) on #submit
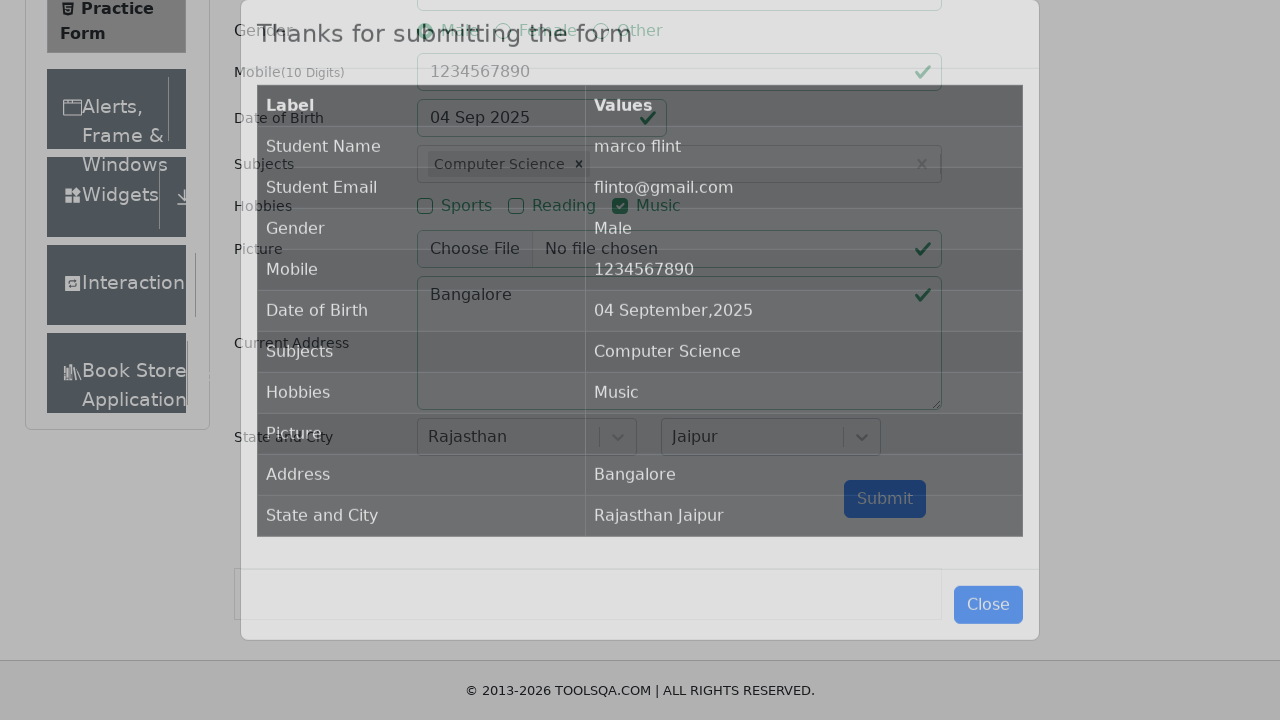

Waited for confirmation modal to appear
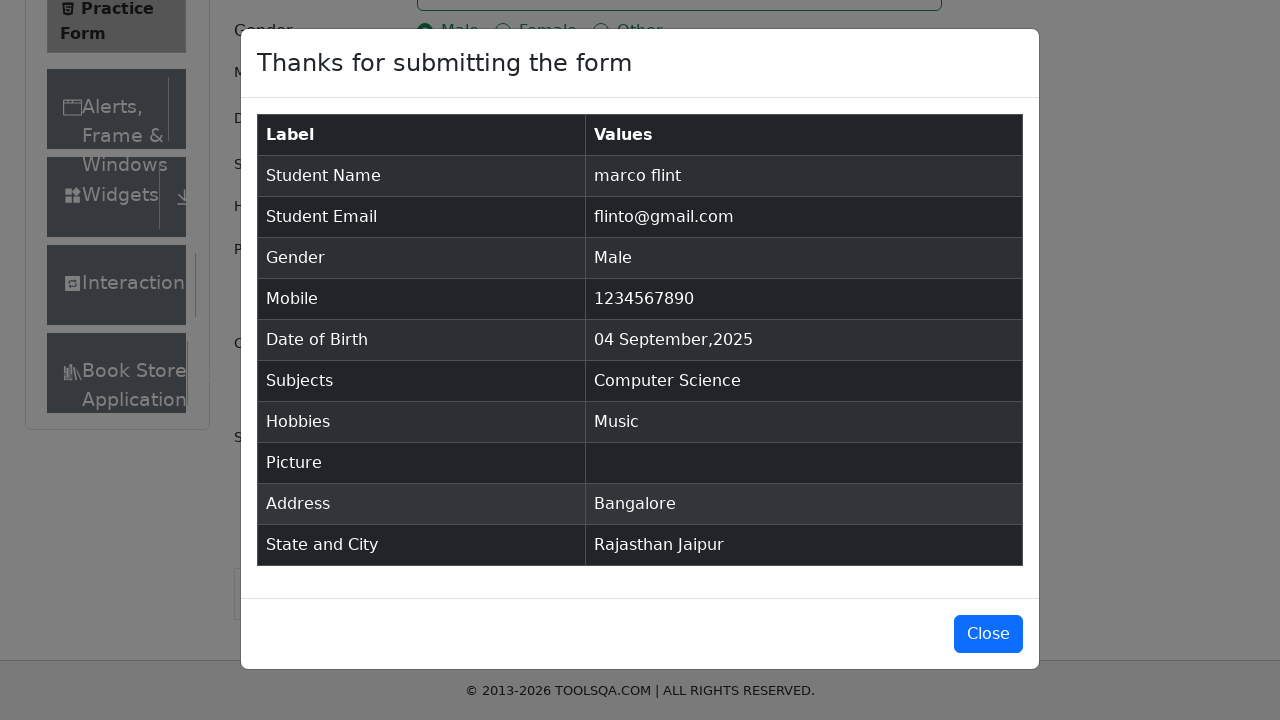

Verified student name field is present in confirmation modal
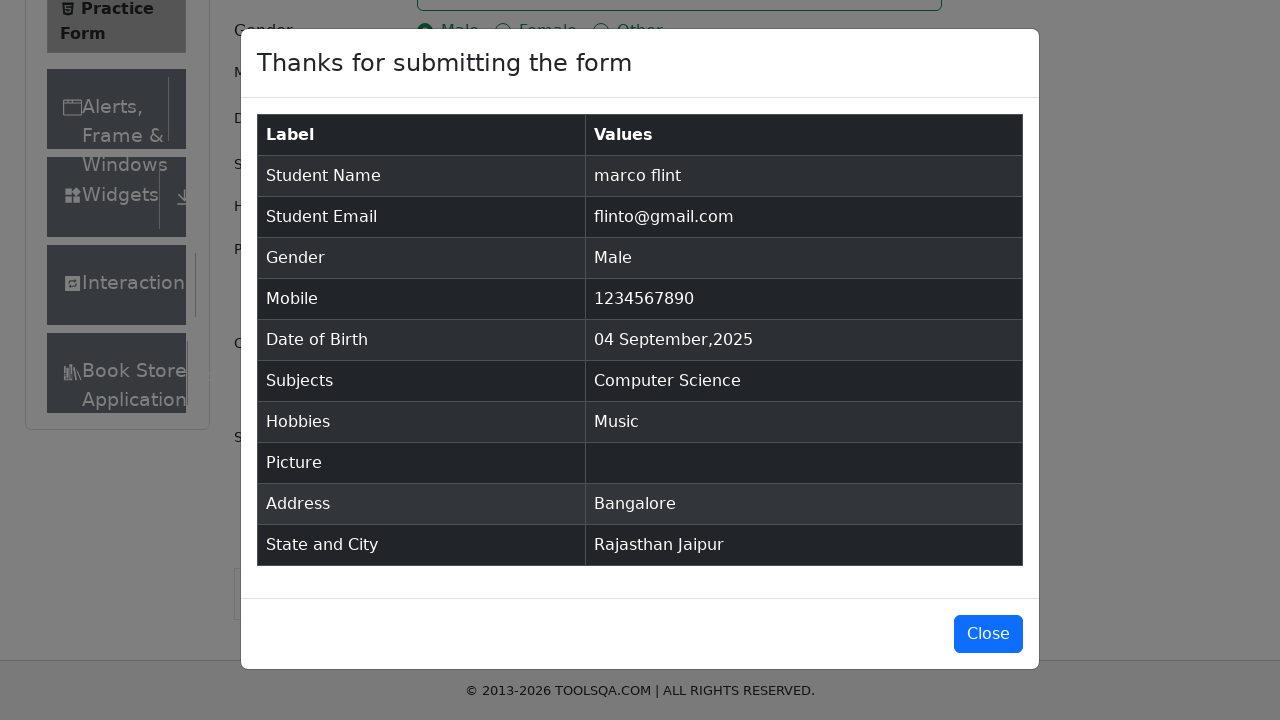

Verified student email field is present in confirmation modal
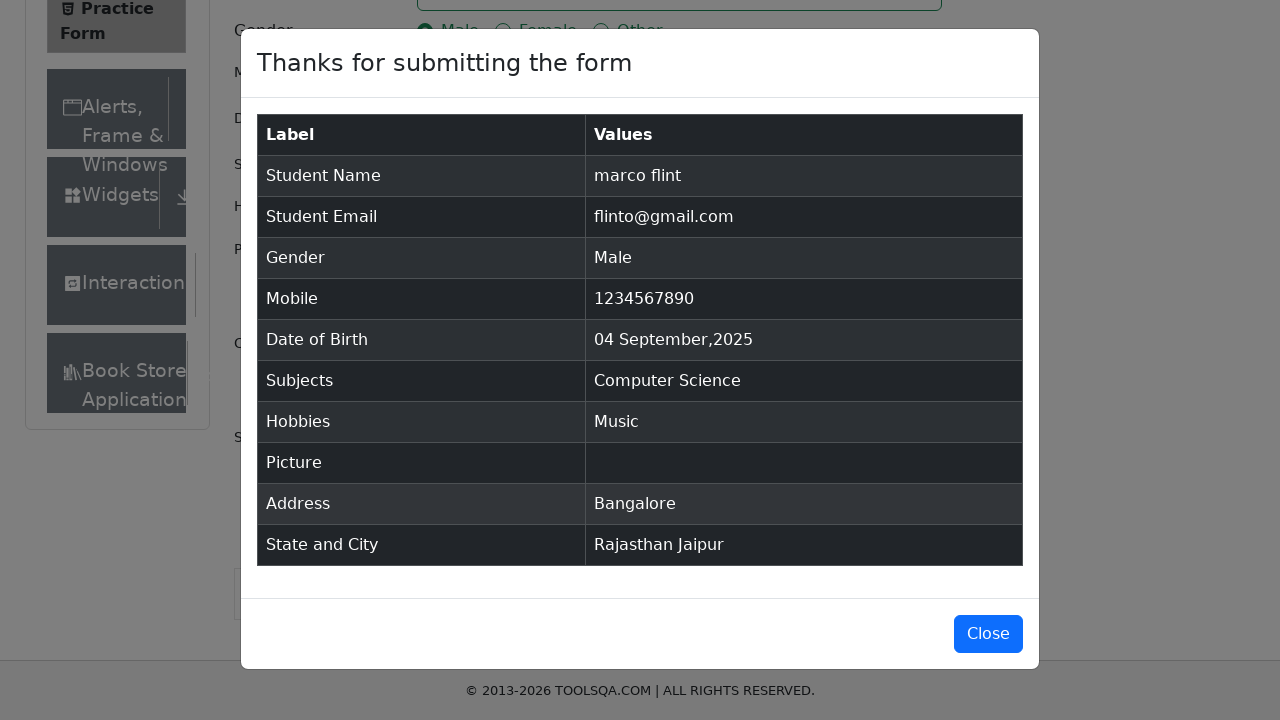

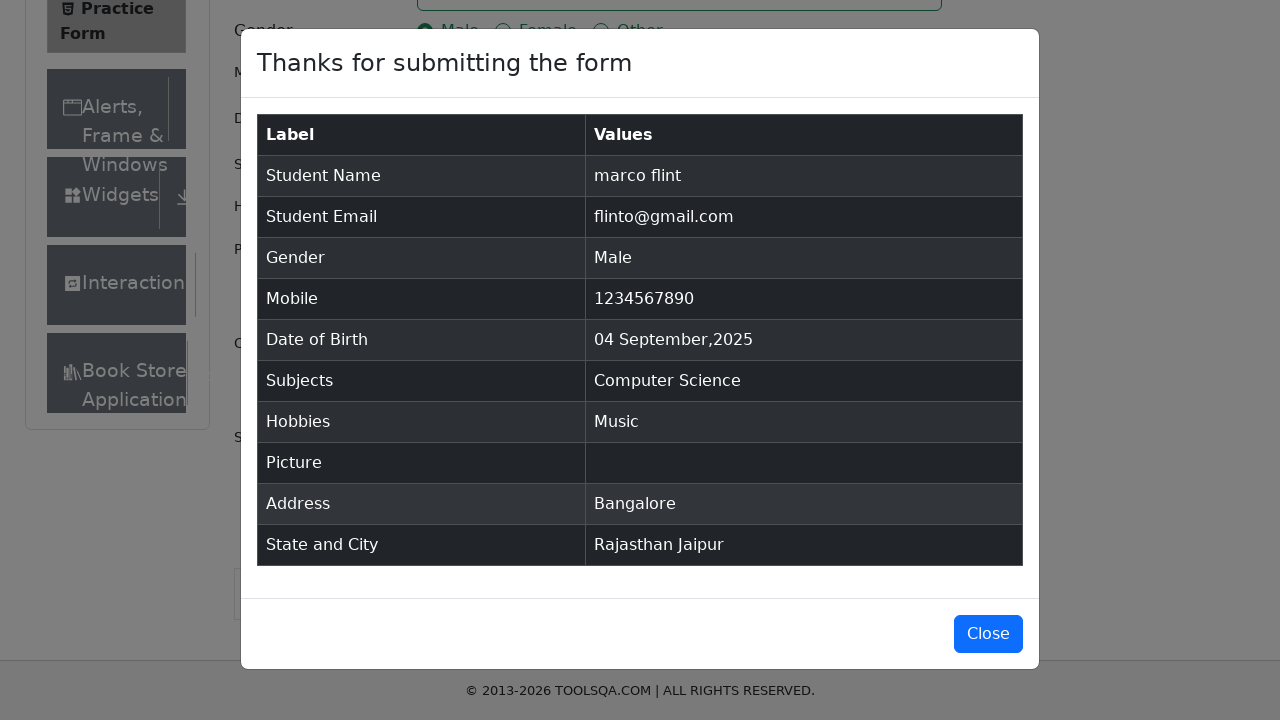